Tests alert handling by clicking a button to trigger an alert and accepting it

Starting URL: https://demoqa.com/alerts

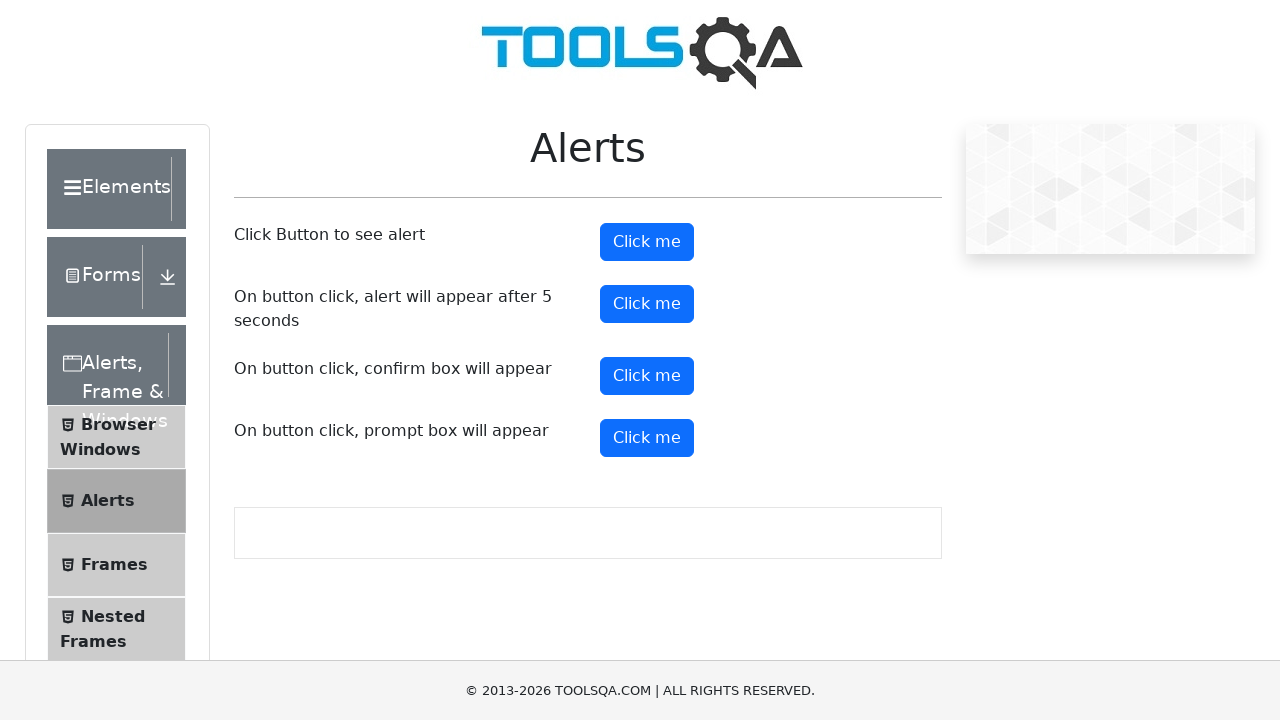

Clicked alert button to trigger alert at (647, 242) on #alertButton
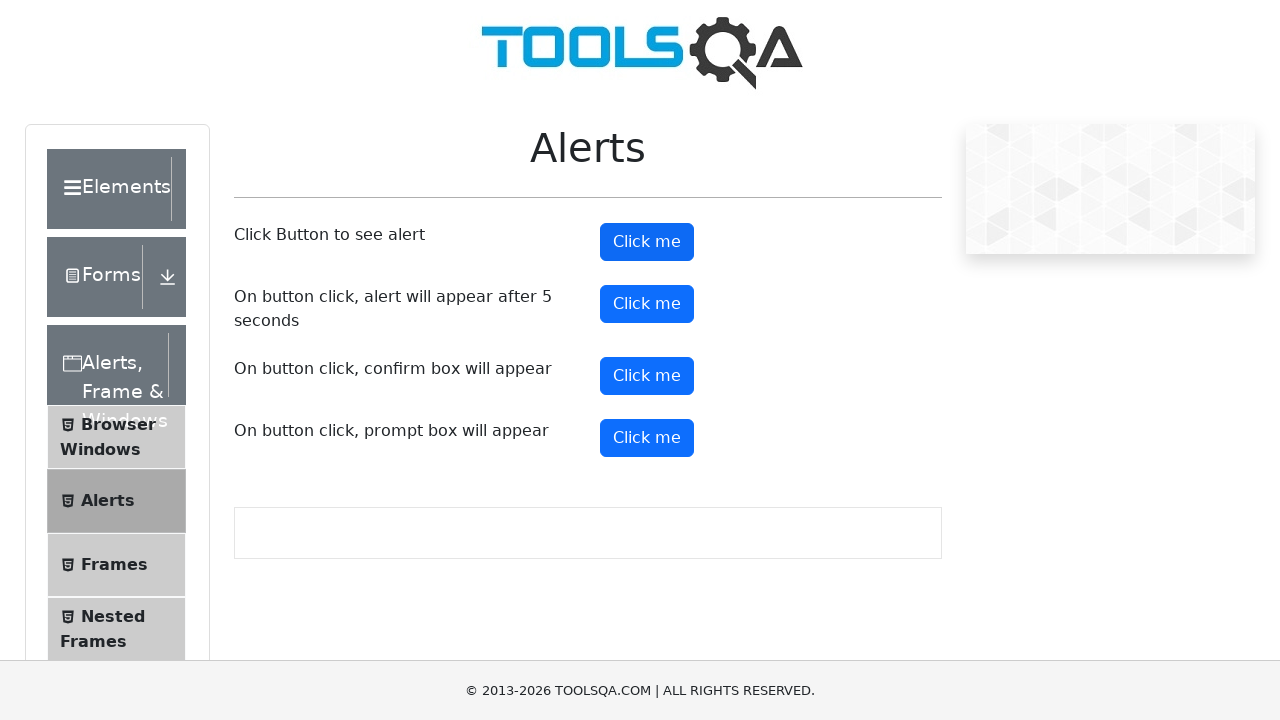

Set up dialog handler to accept alert
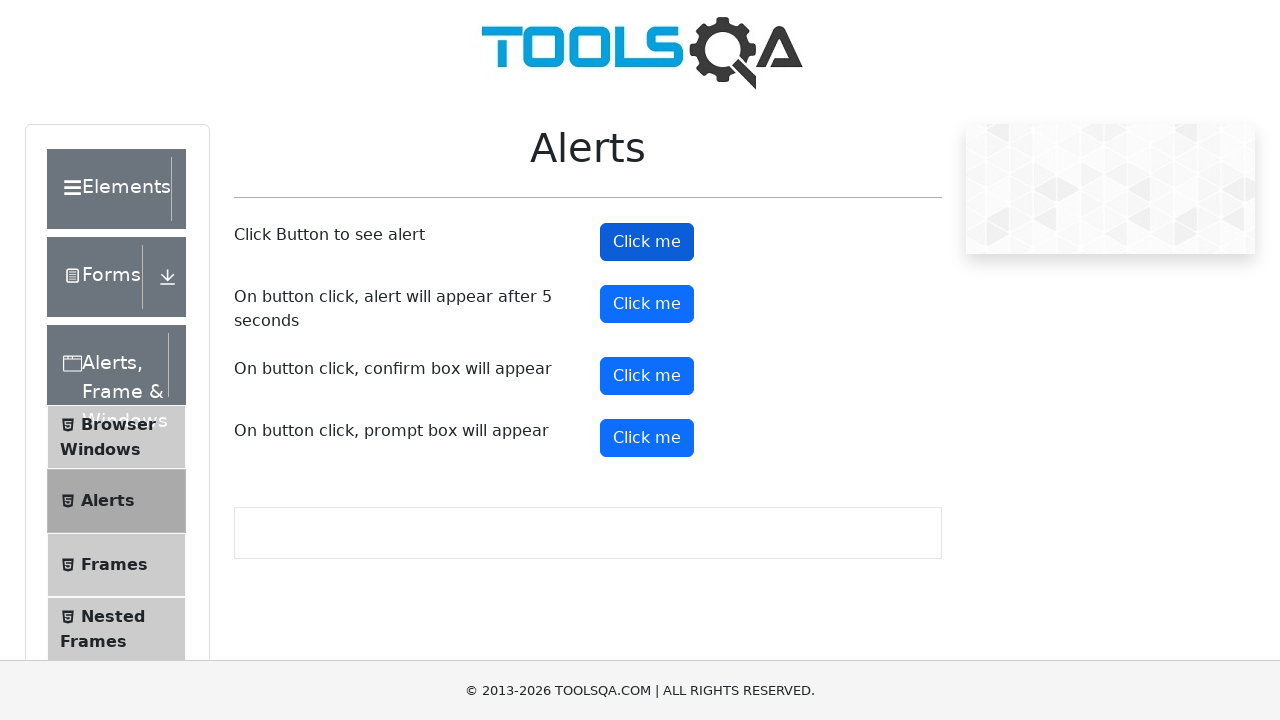

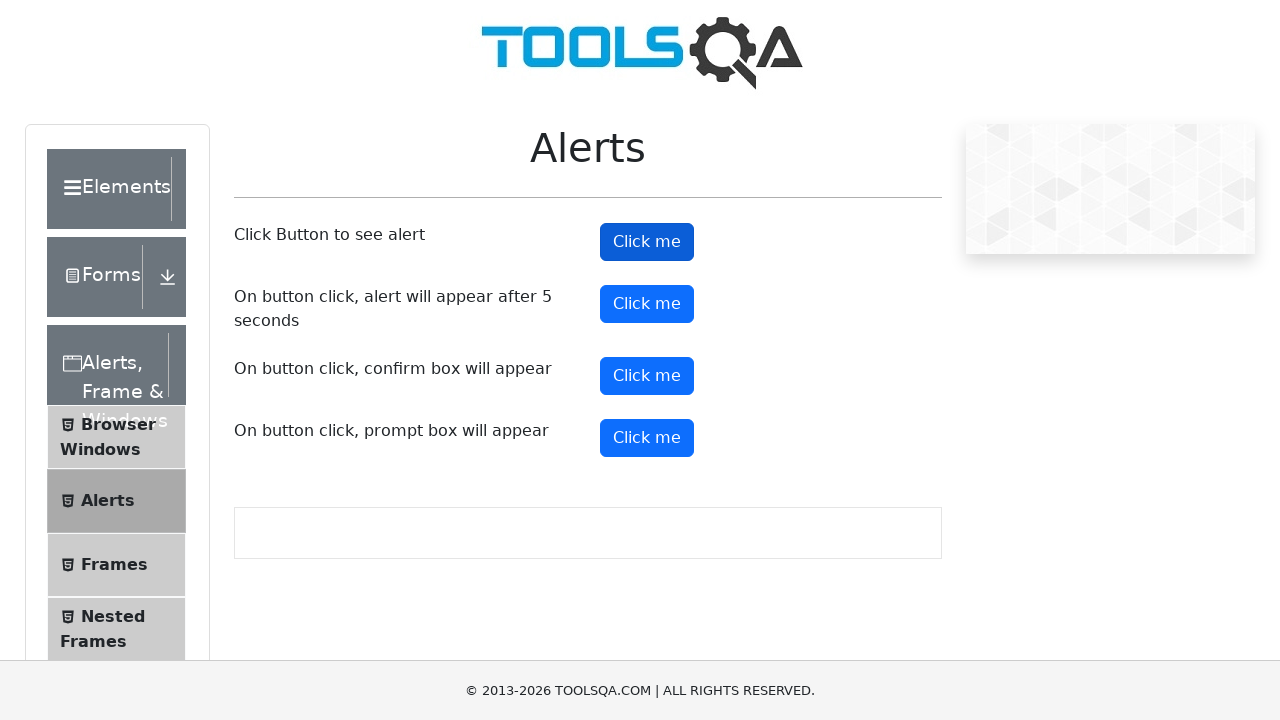